Tests successful login flow with valid credentials on the Sauce Demo test site

Starting URL: https://www.saucedemo.com/

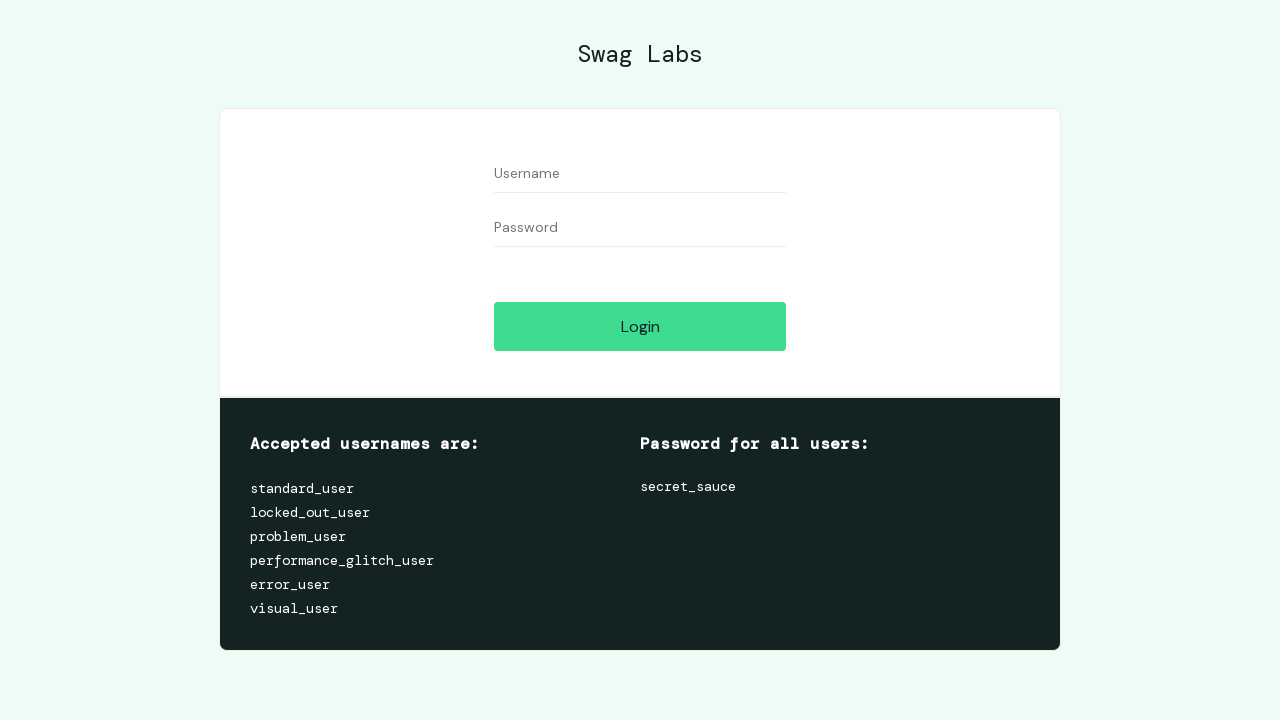

Filled username field with 'standard_user' on input#user-name
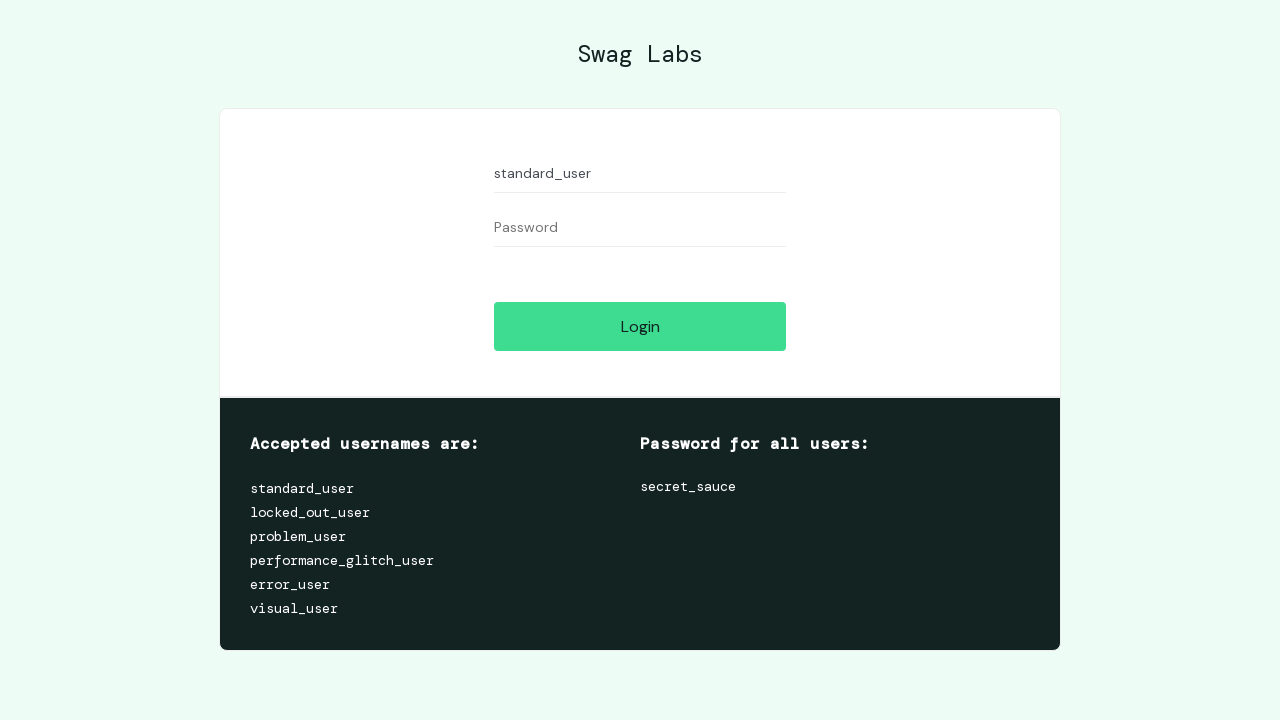

Filled password field with 'secret_sauce' on input#password
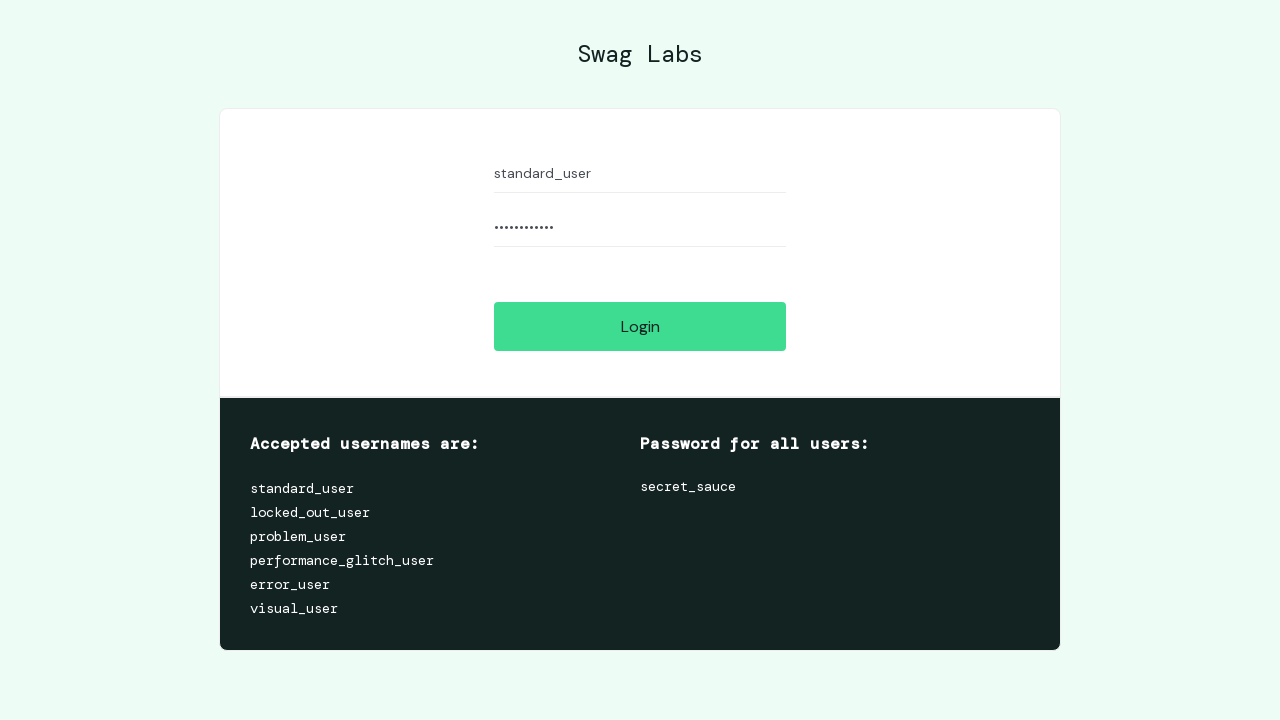

Clicked login button at (640, 326) on input#login-button
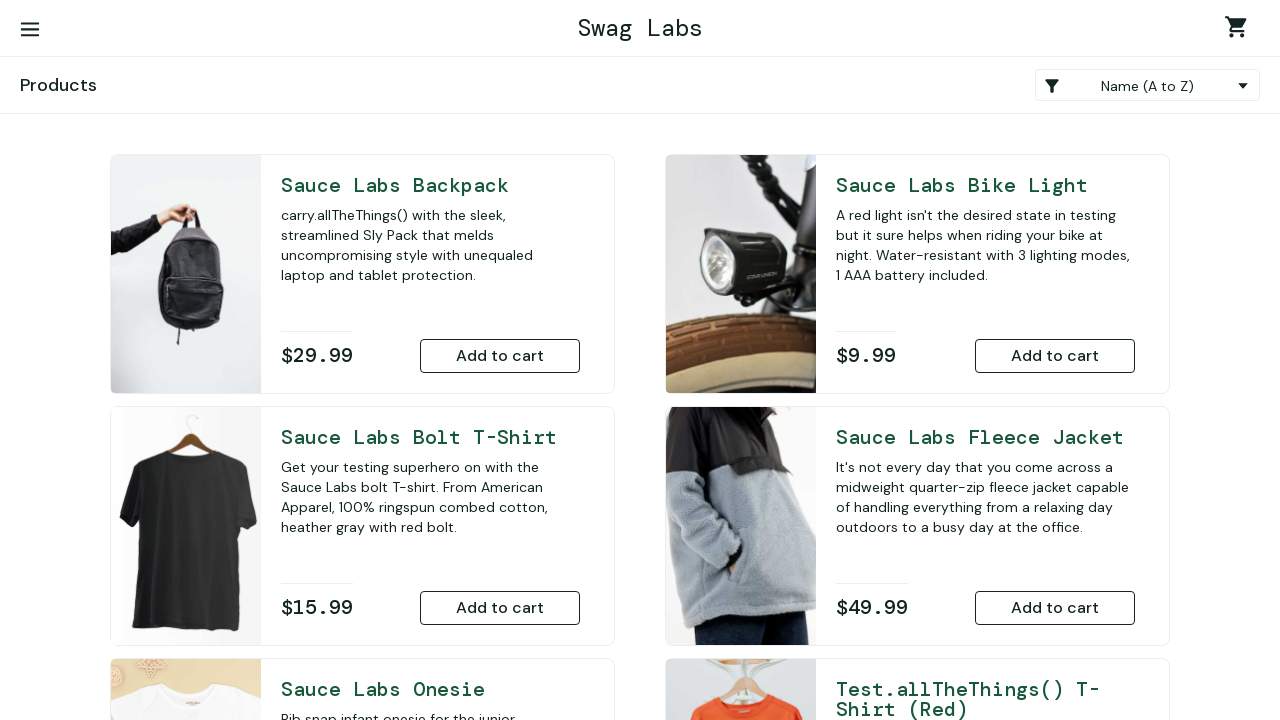

Successfully logged in and navigated to inventory page
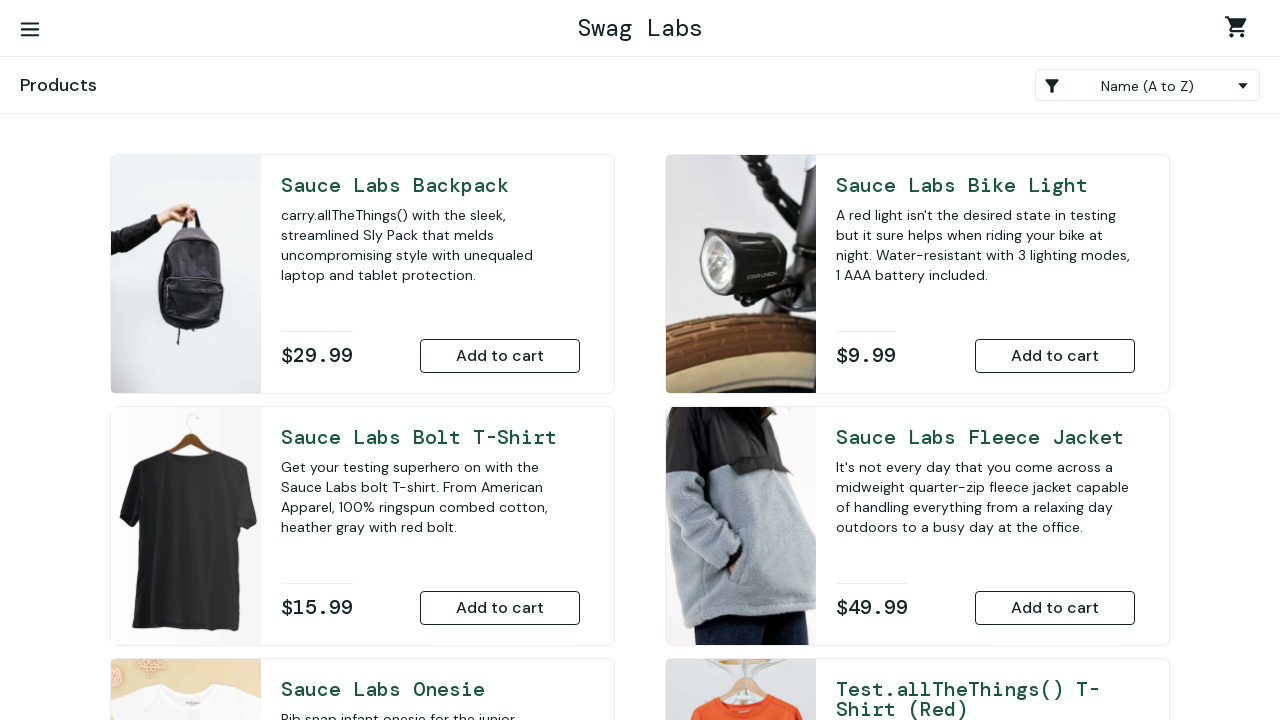

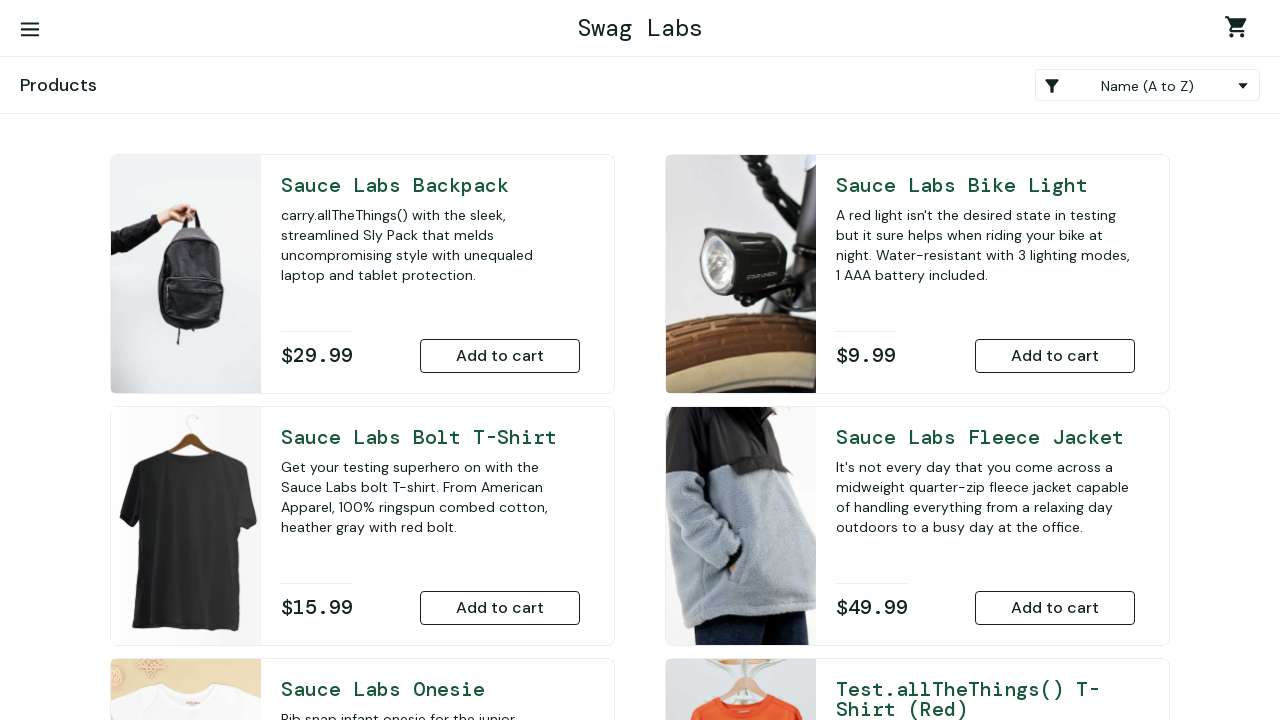